Fills out a registration form with first name, last name, and email, then submits the form

Starting URL: http://suninjuly.github.io/registration1.html

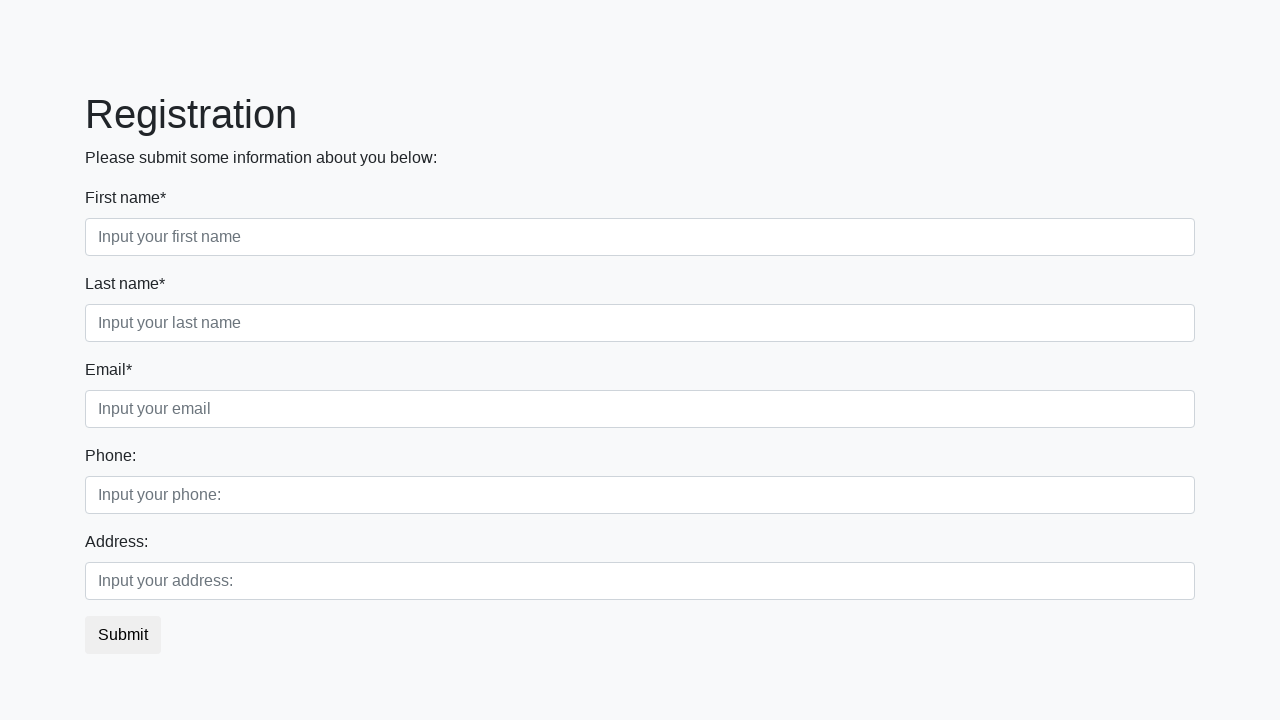

Filled in first name field with 'Ivan' on [placeholder="Input your first name"]
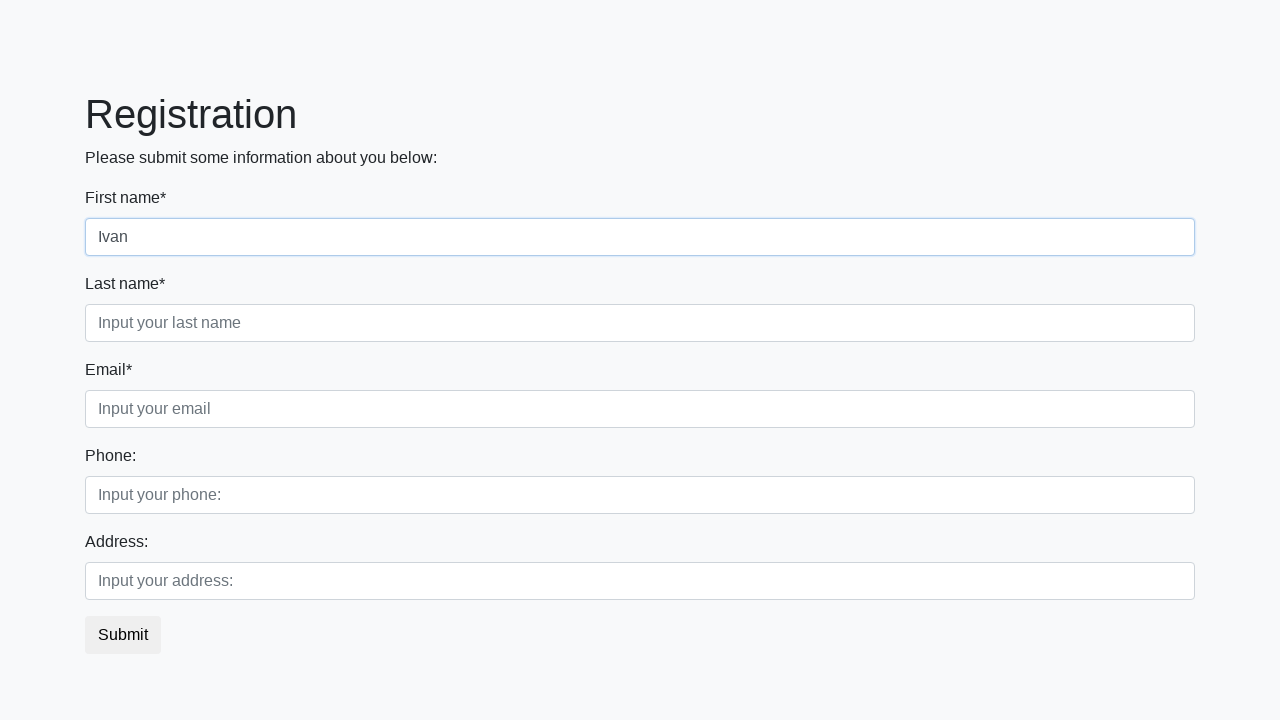

Filled in last name field with 'Petrov' on [placeholder="Input your last name"]
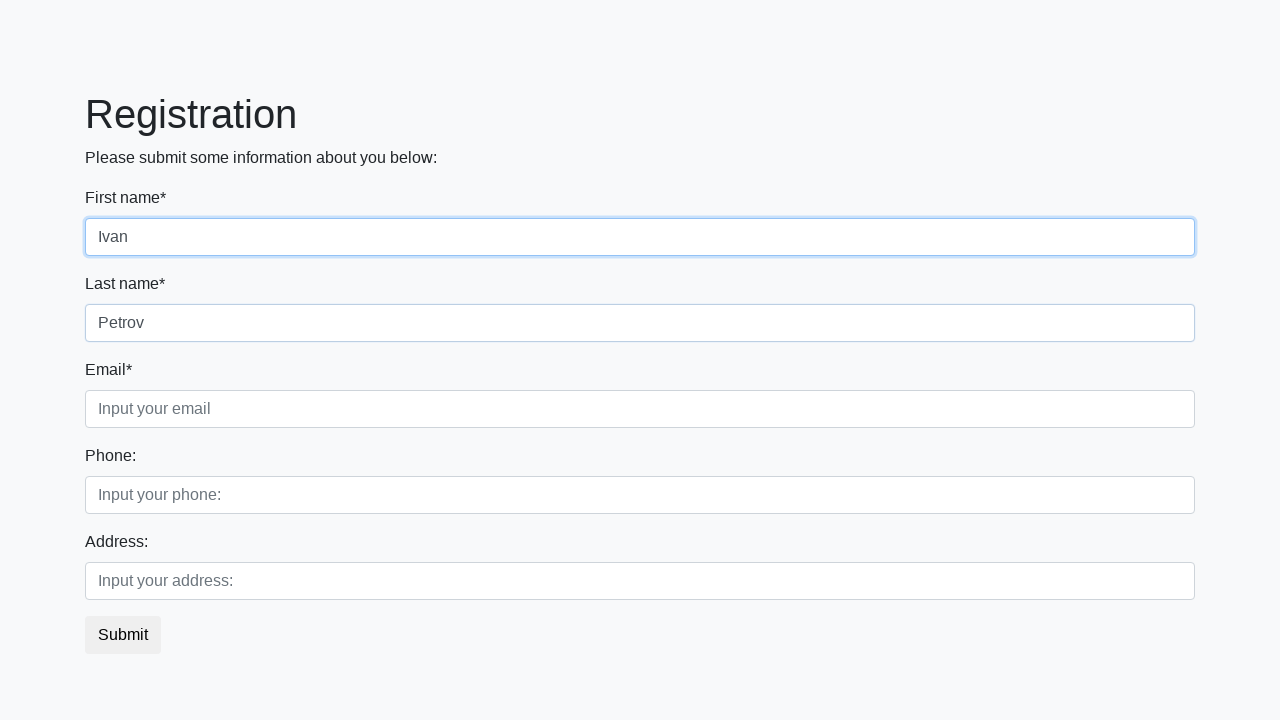

Filled in email field with 'admin@admin.ua' on [placeholder="Input your email"]
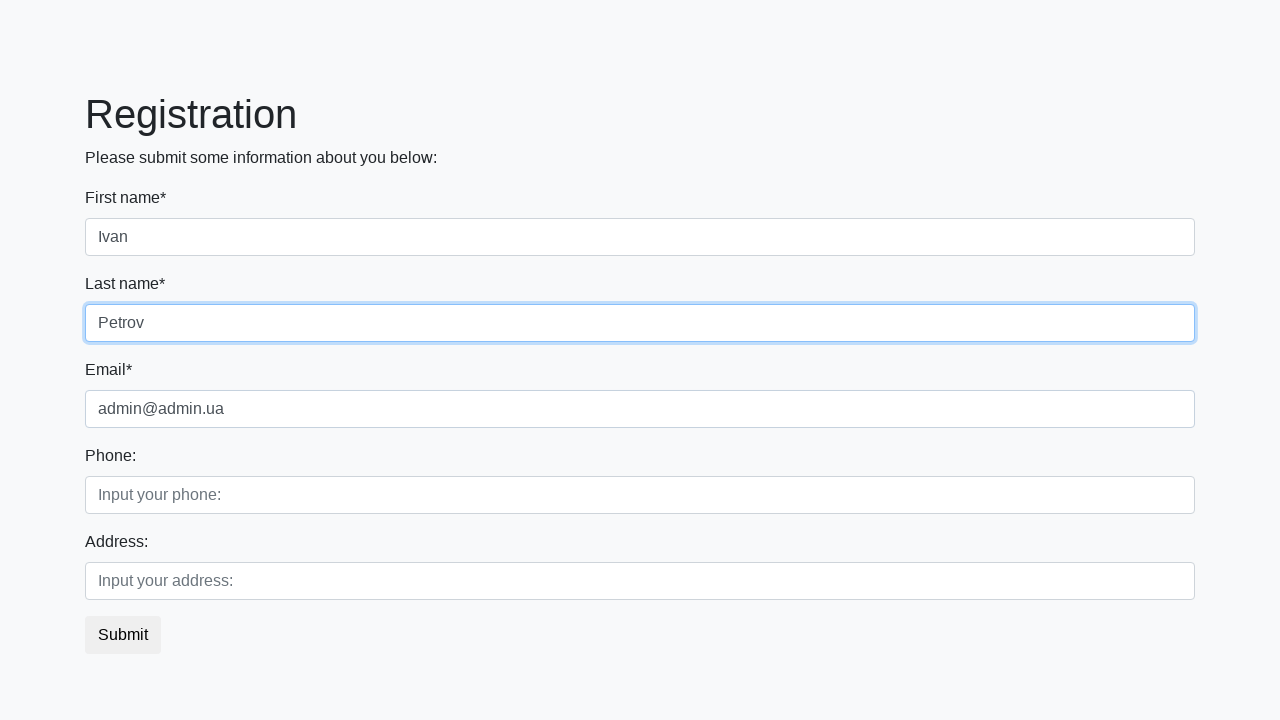

Clicked Submit button to submit the registration form at (123, 635) on xpath=//button[contains(text(), "Submit")]
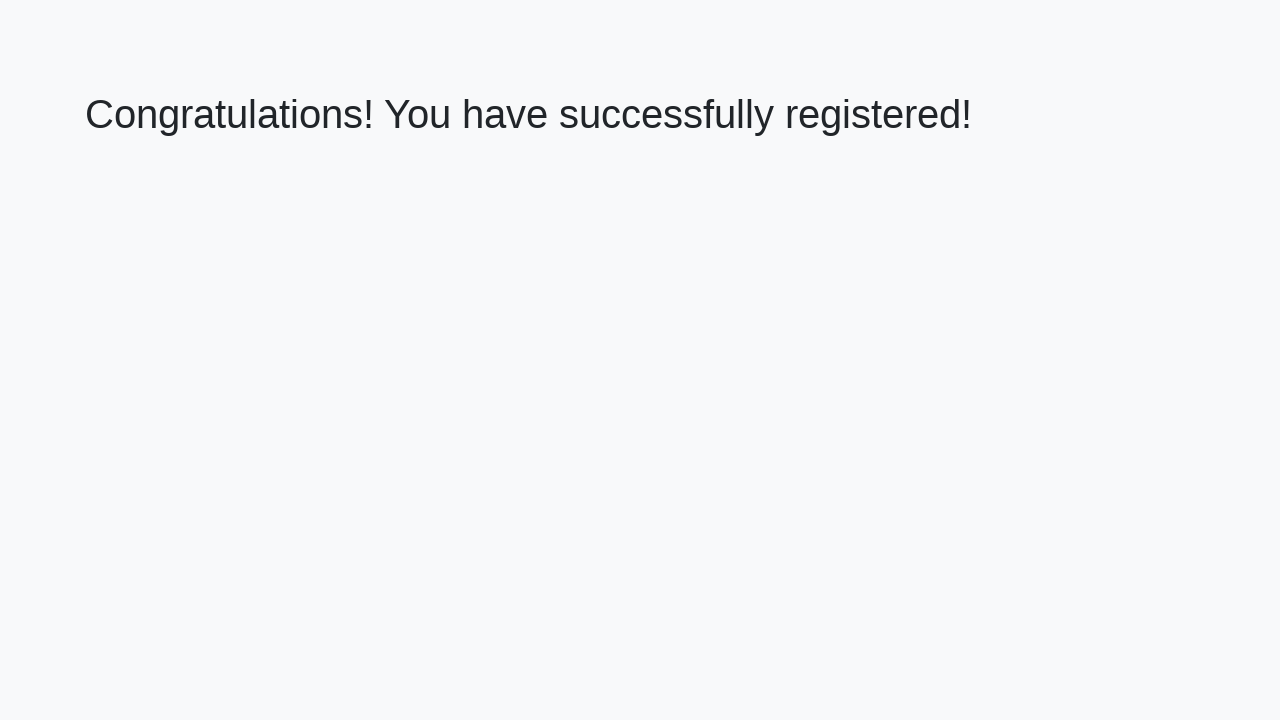

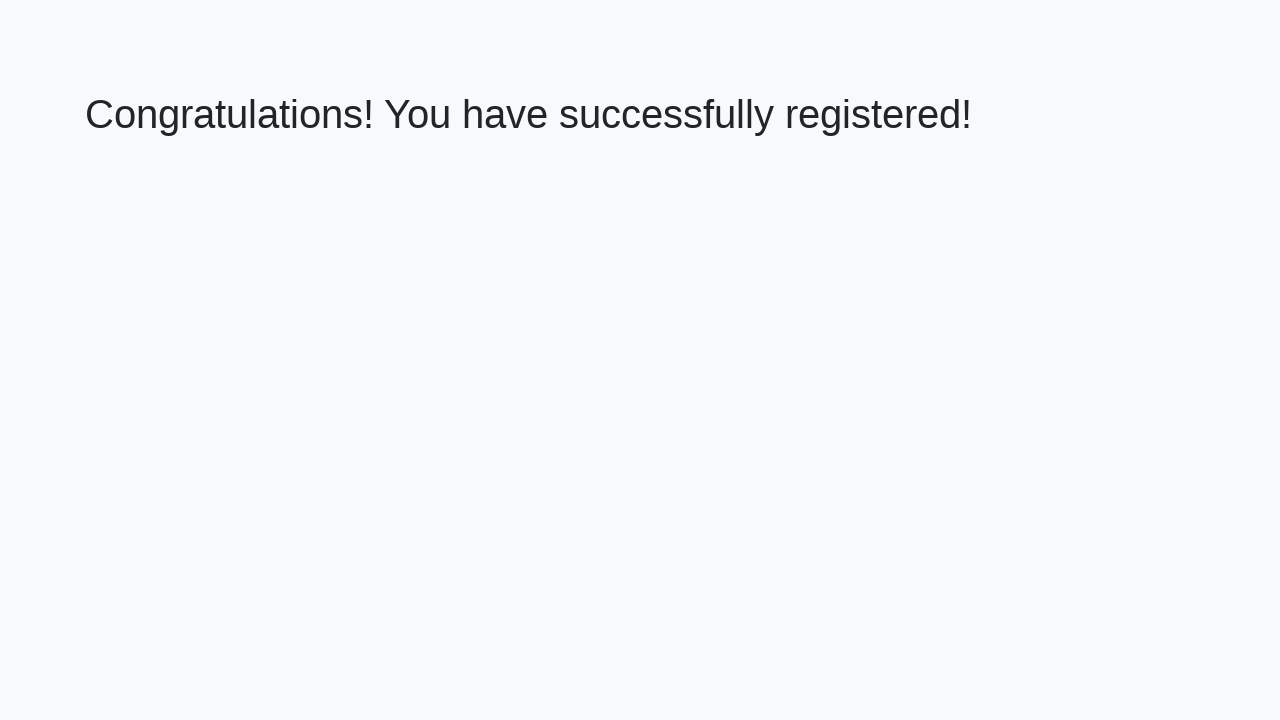